Tests pagination by clicking the next button and verifying that products change

Starting URL: https://www.demoblaze.com/

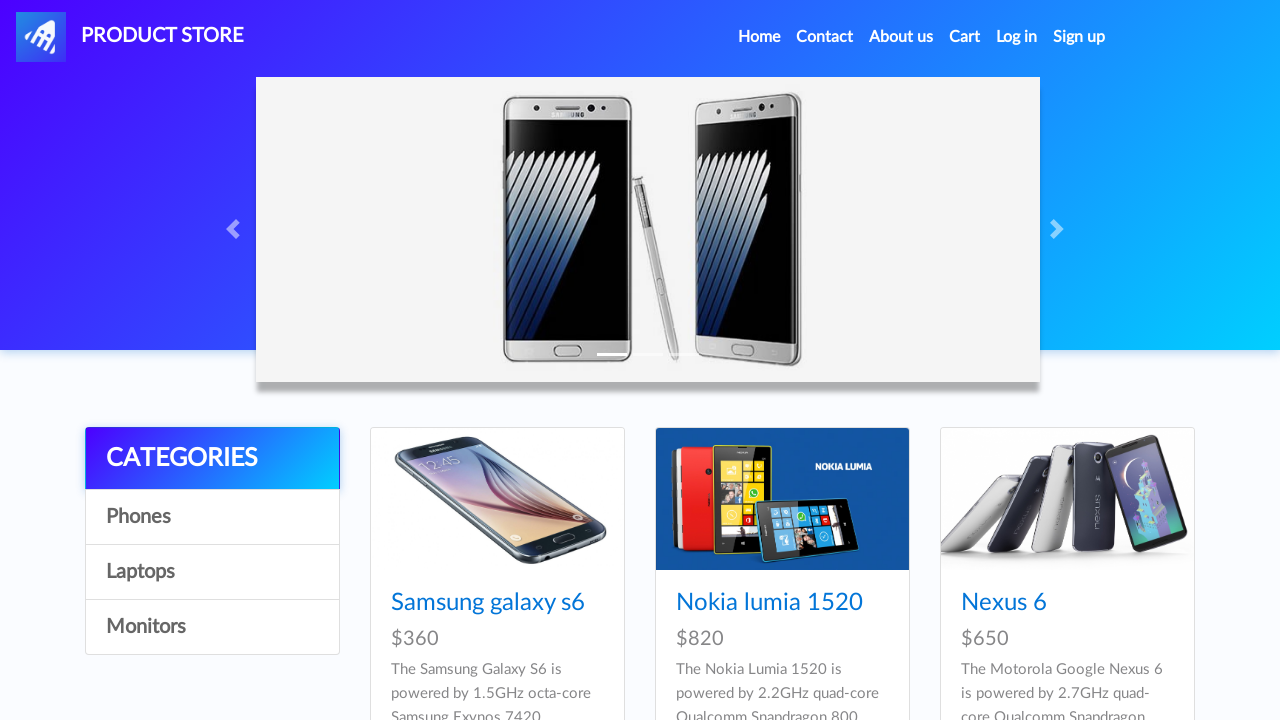

Retrieved initial product list from first page
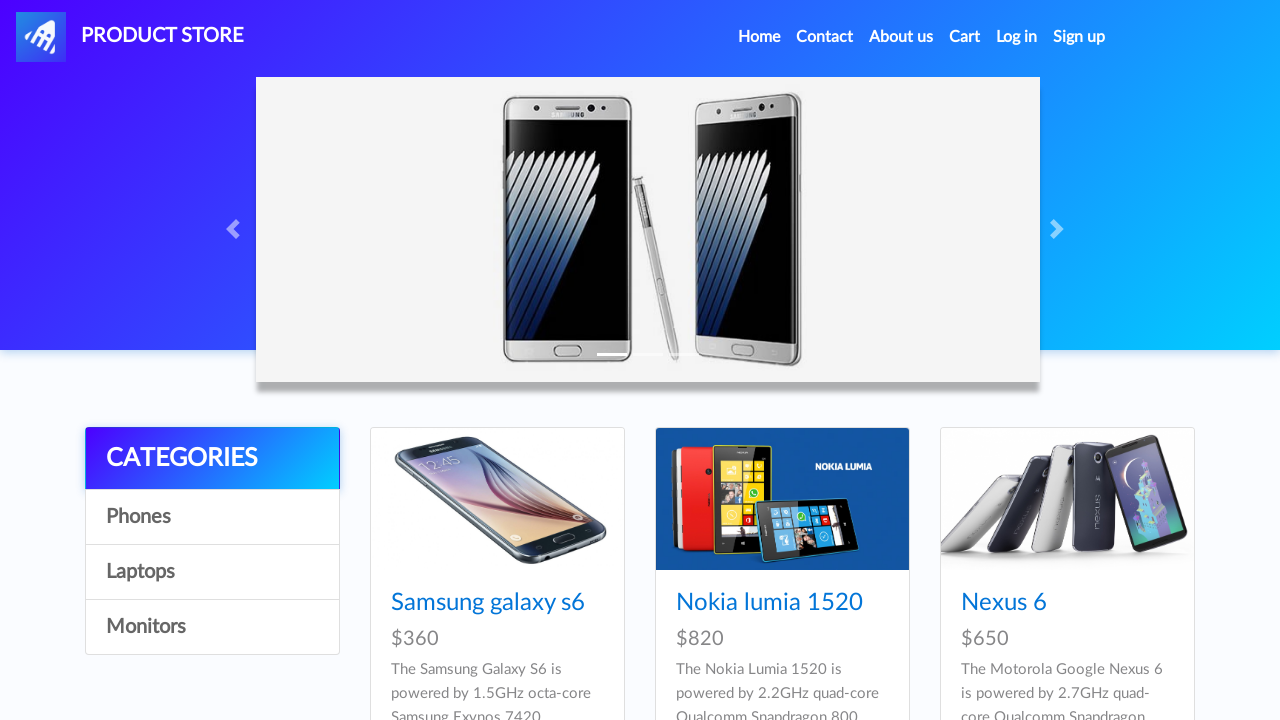

Clicked next page button to navigate to page 2 at (1166, 385) on #next2
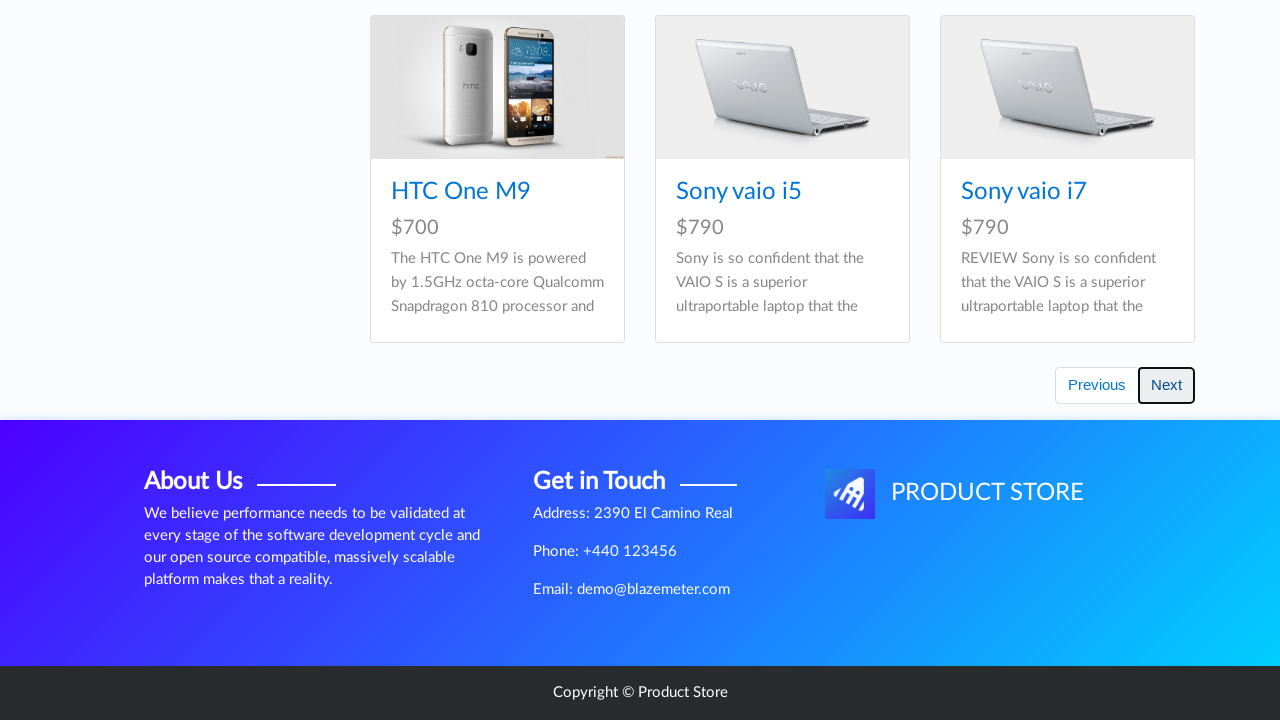

Waited for new products to load on next page
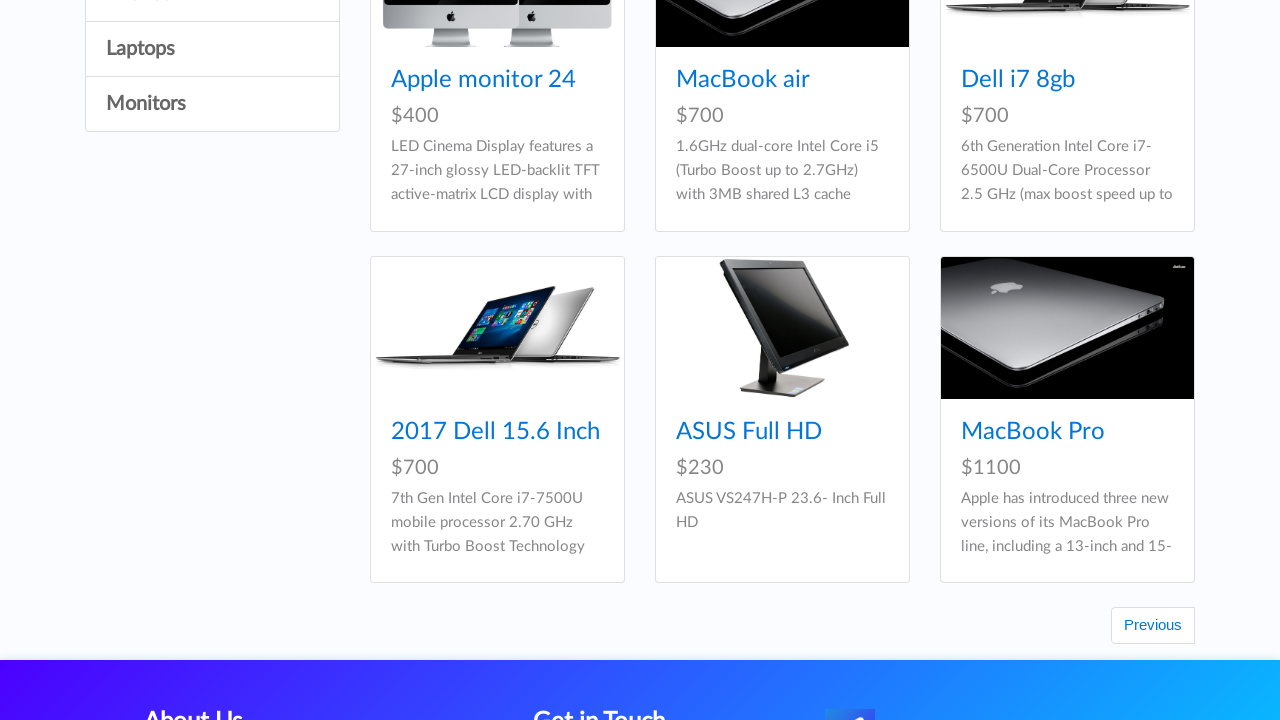

Retrieved product list from second page
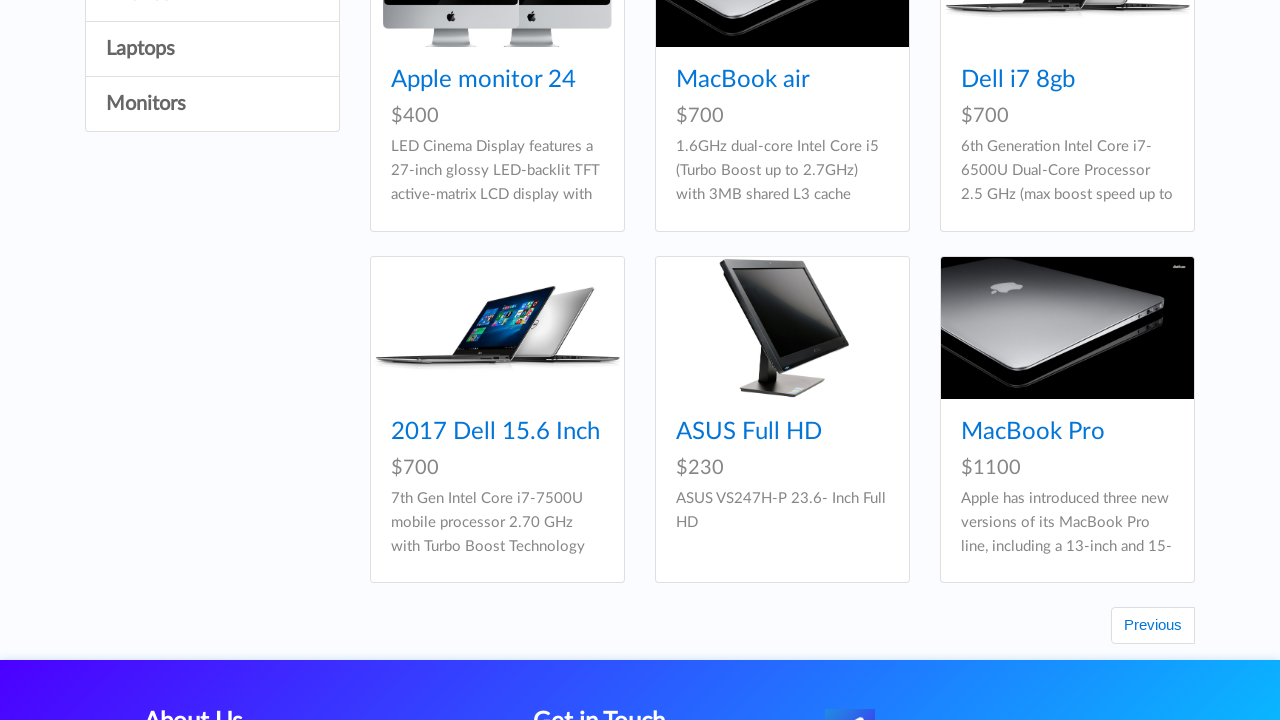

Verified that products changed between pages - test passed
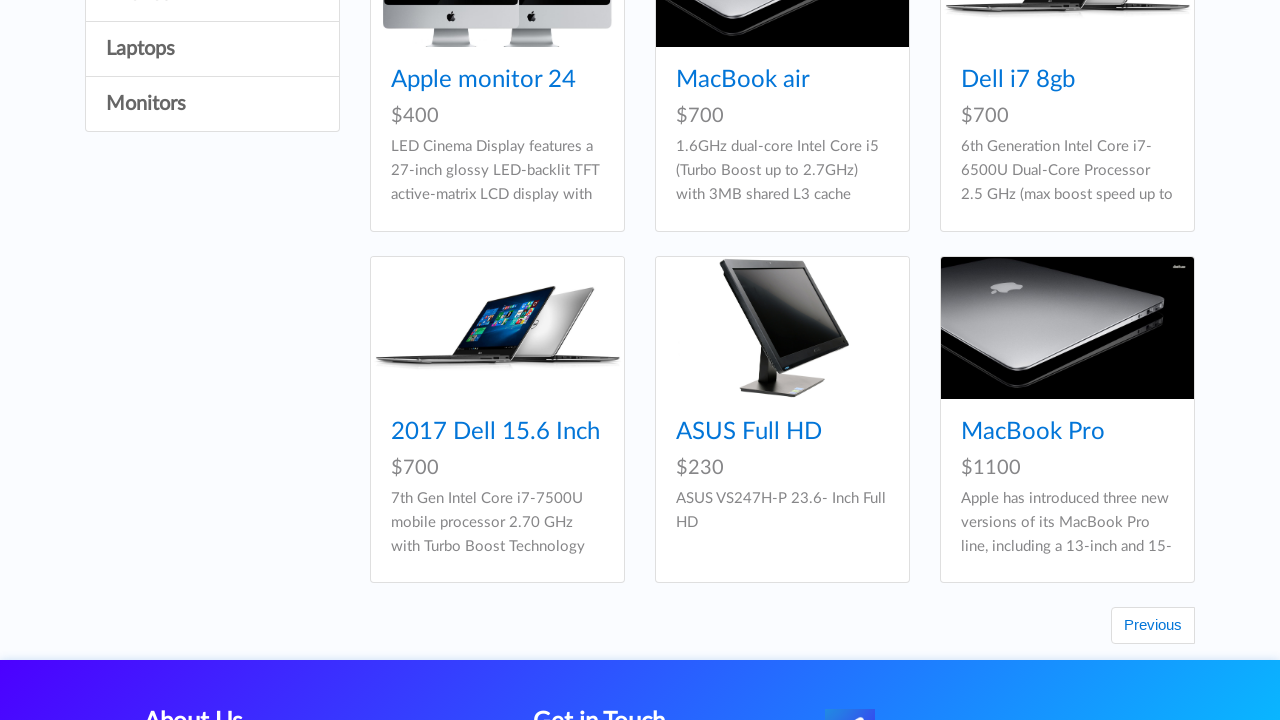

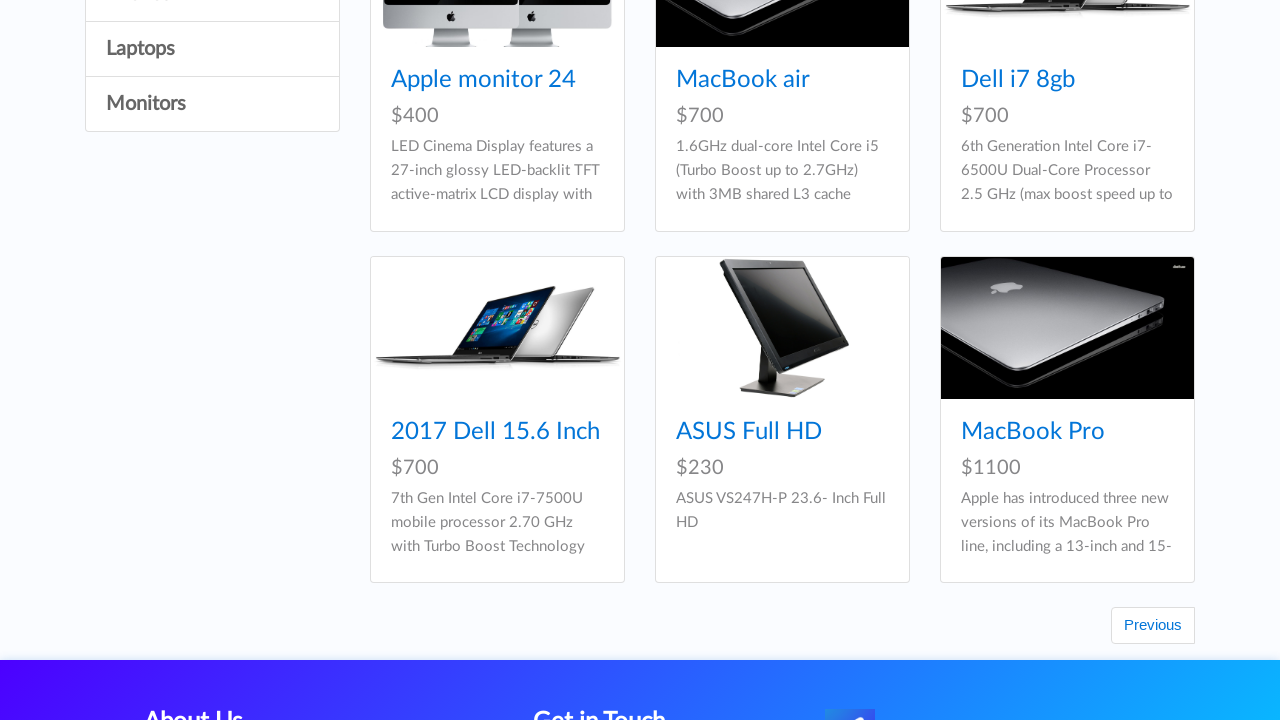